Navigates to the Frames section through the Switch menu and enters text into an input field within an iframe

Starting URL: http://demo.automationtesting.in/Register.html

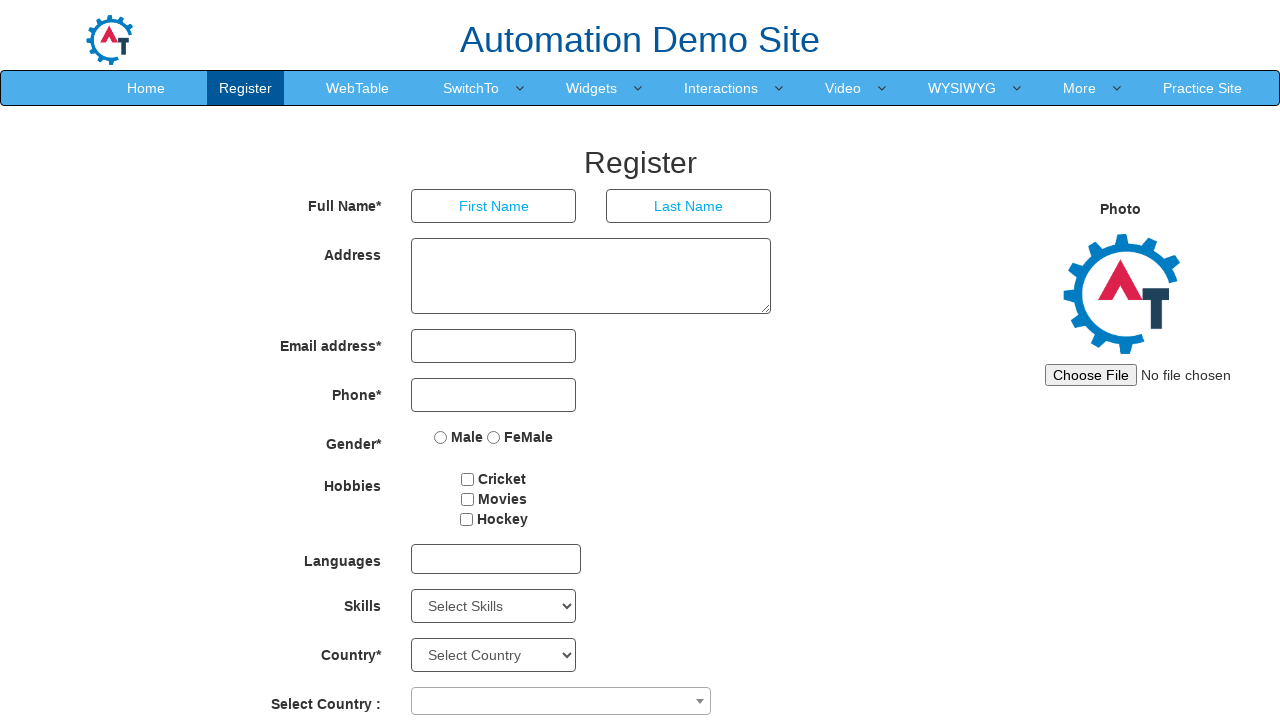

Hovered over Switch menu to reveal dropdown at (471, 88) on xpath=//a[contains(text(),'SwitchTo')]
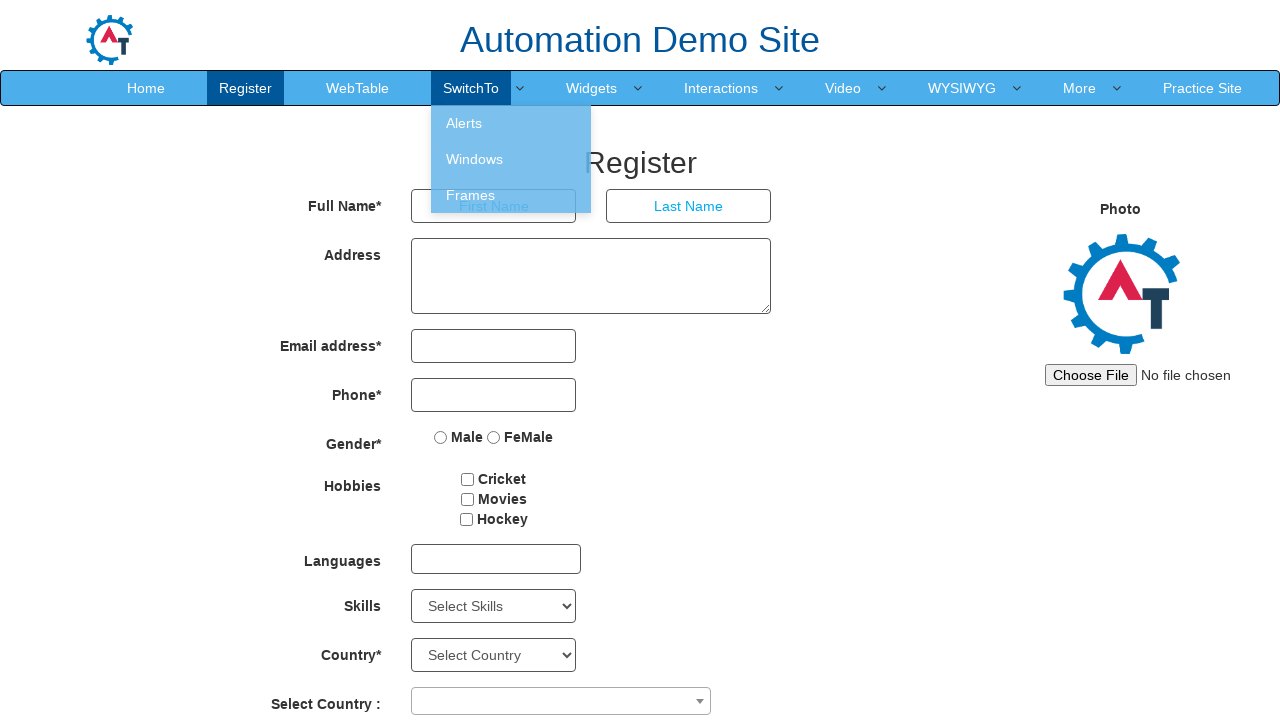

Clicked on Frames option in the dropdown at (511, 195) on xpath=//a[contains(text(),'Frames')]
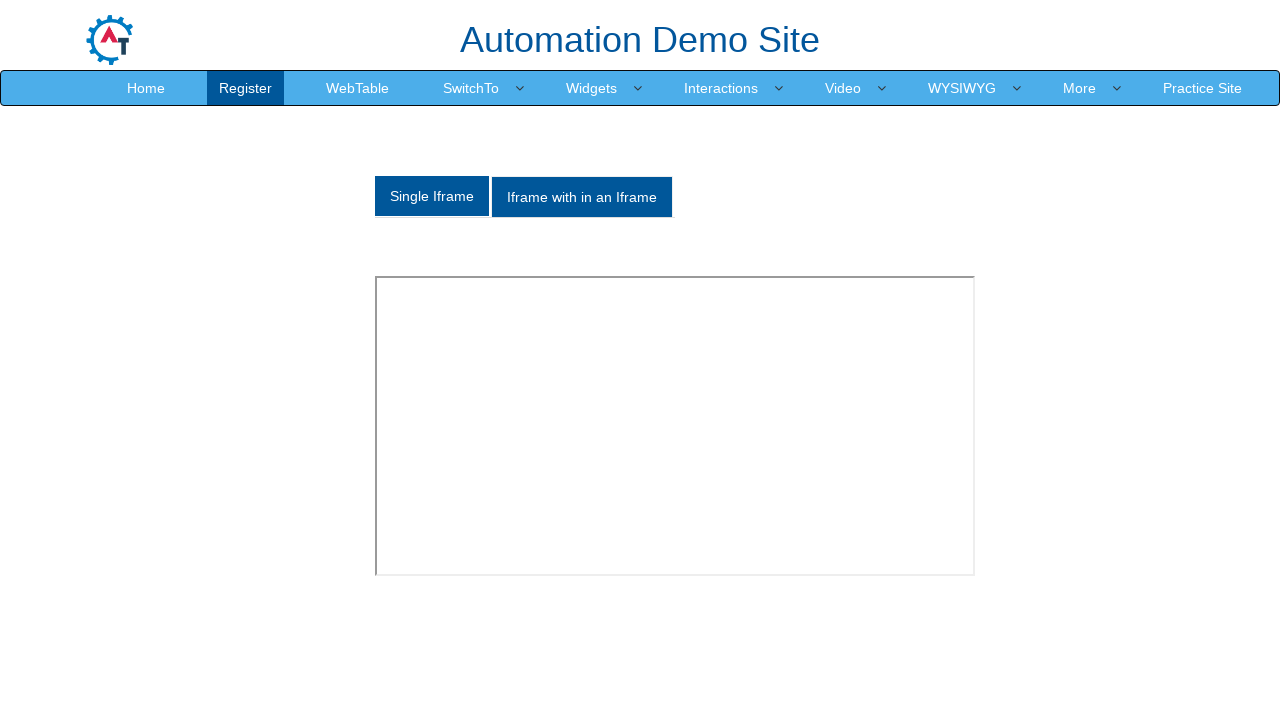

Located iframe with id 'singleframe'
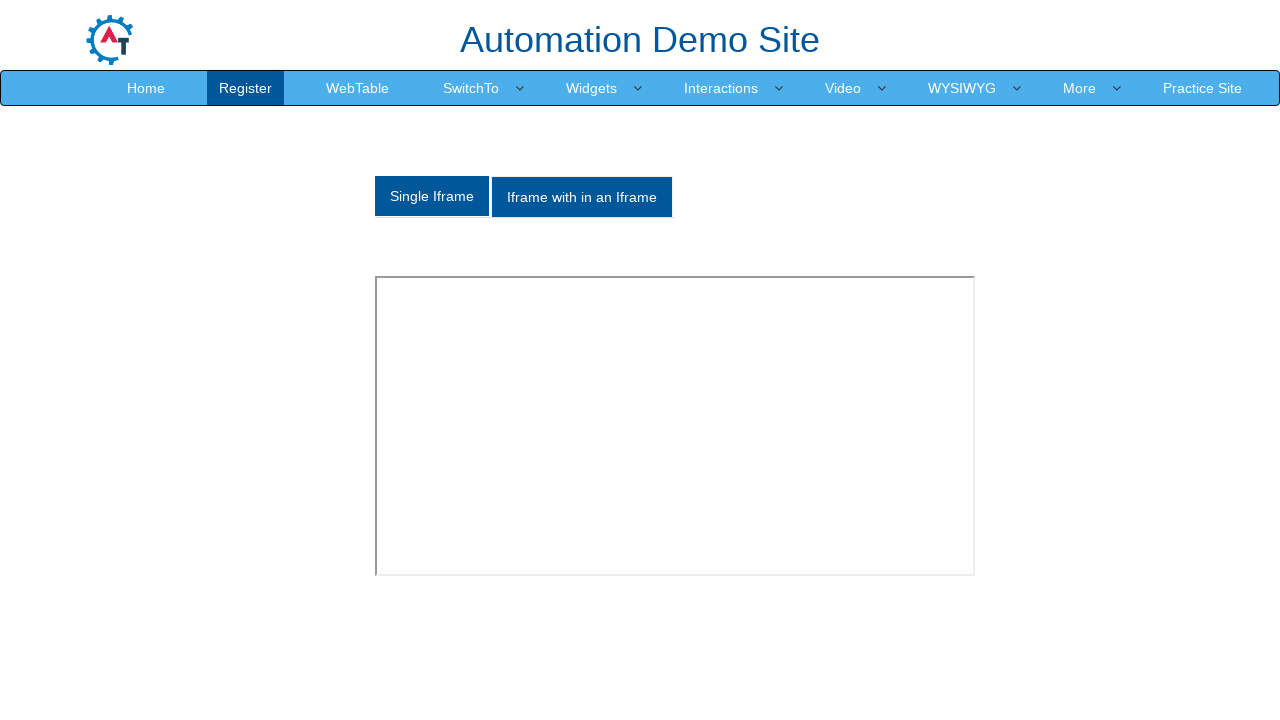

Entered 'Texto no frame' into text input field within iframe on iframe[id='singleframe'] >> internal:control=enter-frame >> input[type='text']
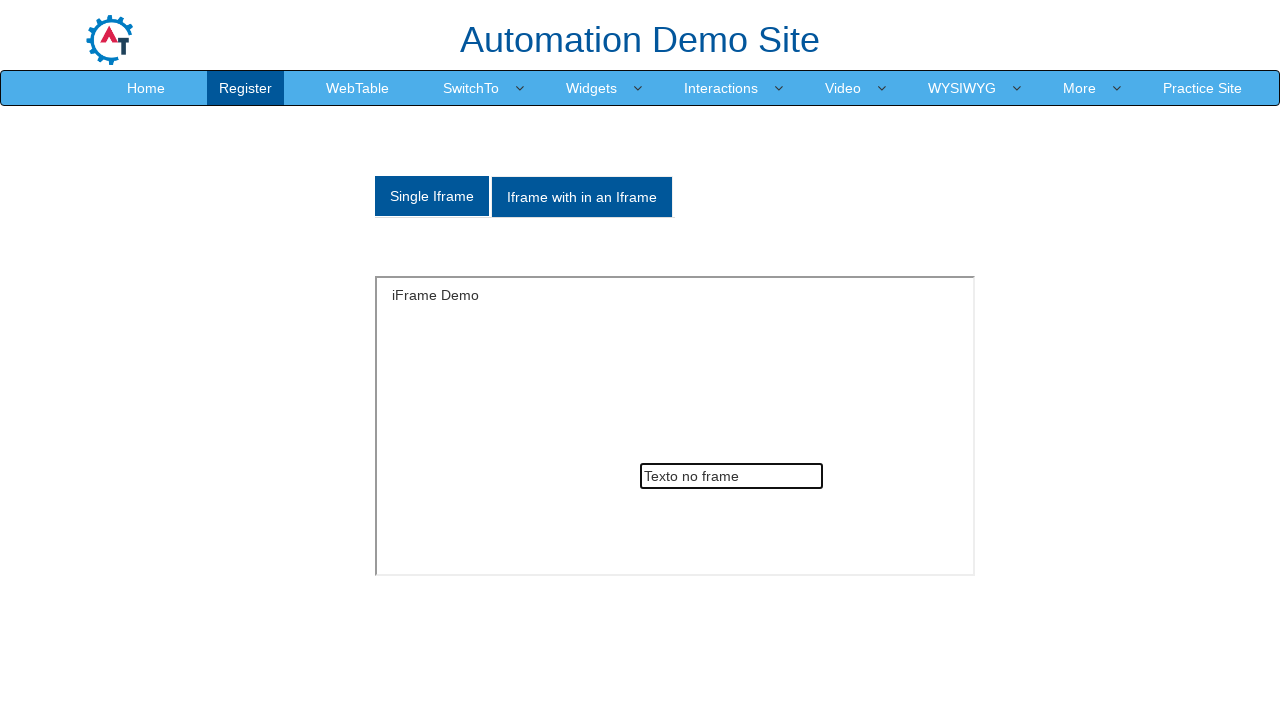

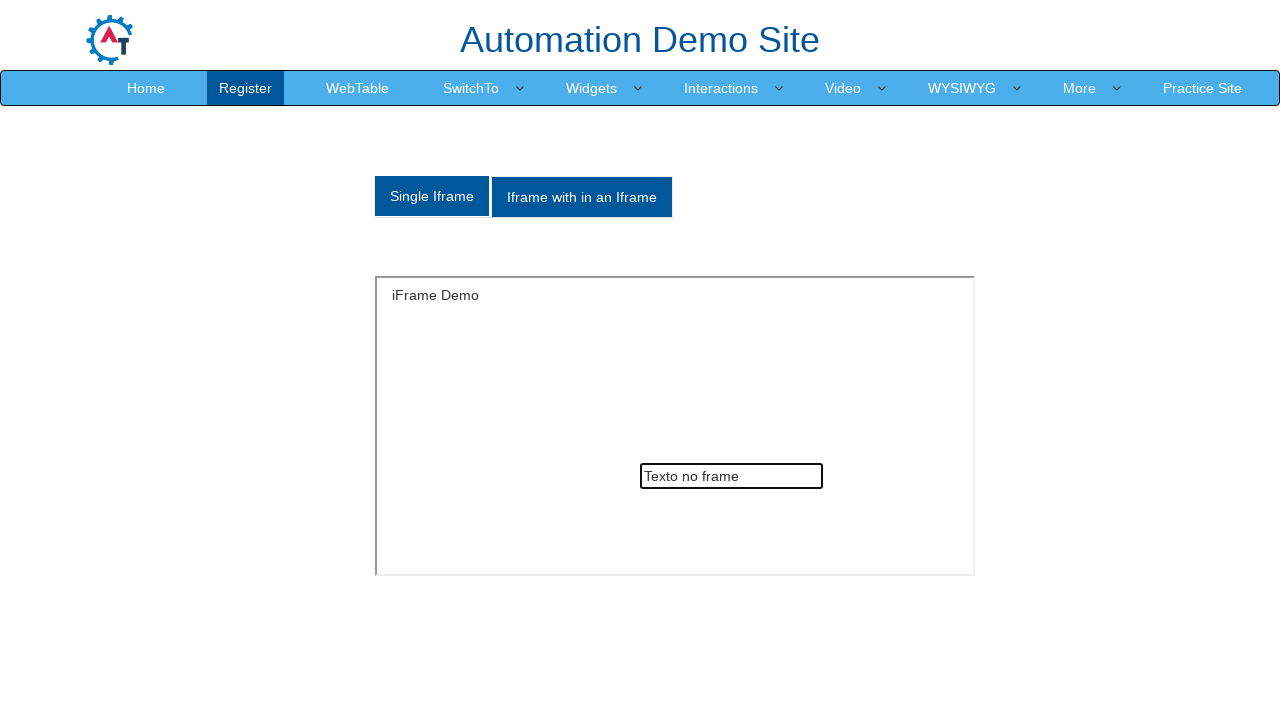